Tests window handling functionality by clicking a link that opens a new window, switching between windows, and verifying elements in each window

Starting URL: http://www.w3schools.com/tags/tryit.asp?filename=tryhtml_link_target

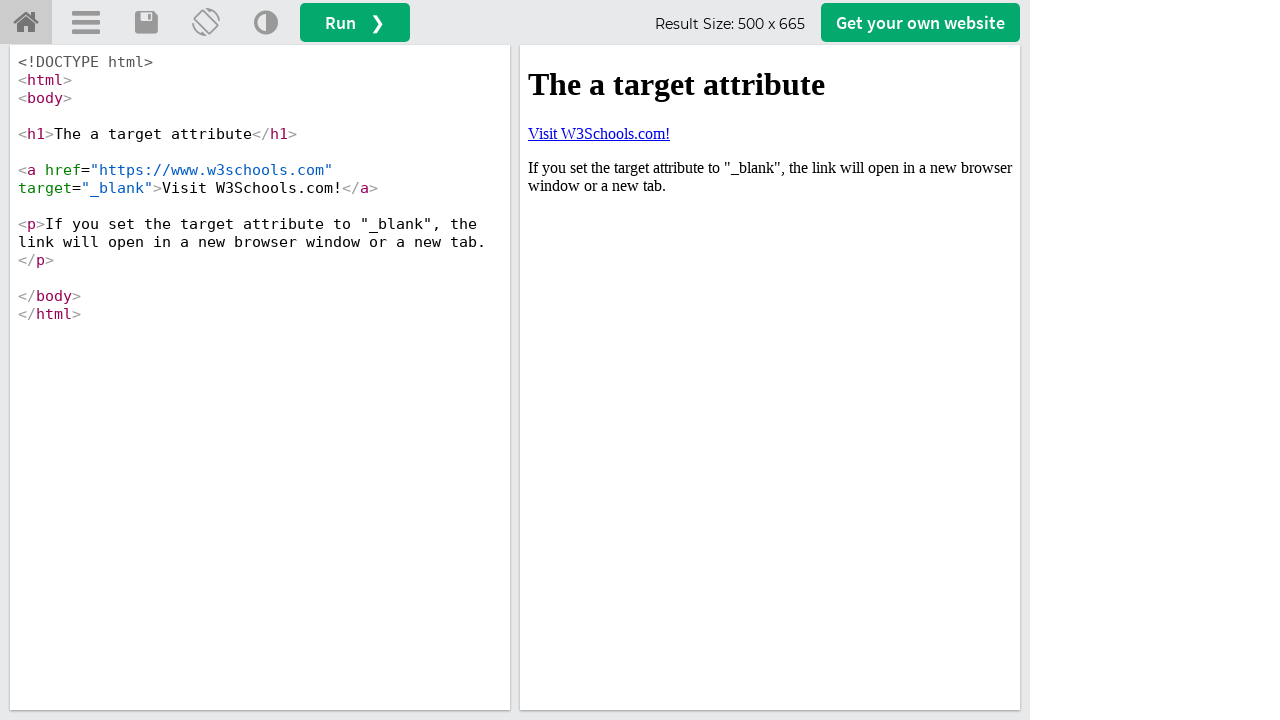

Stored reference to main window
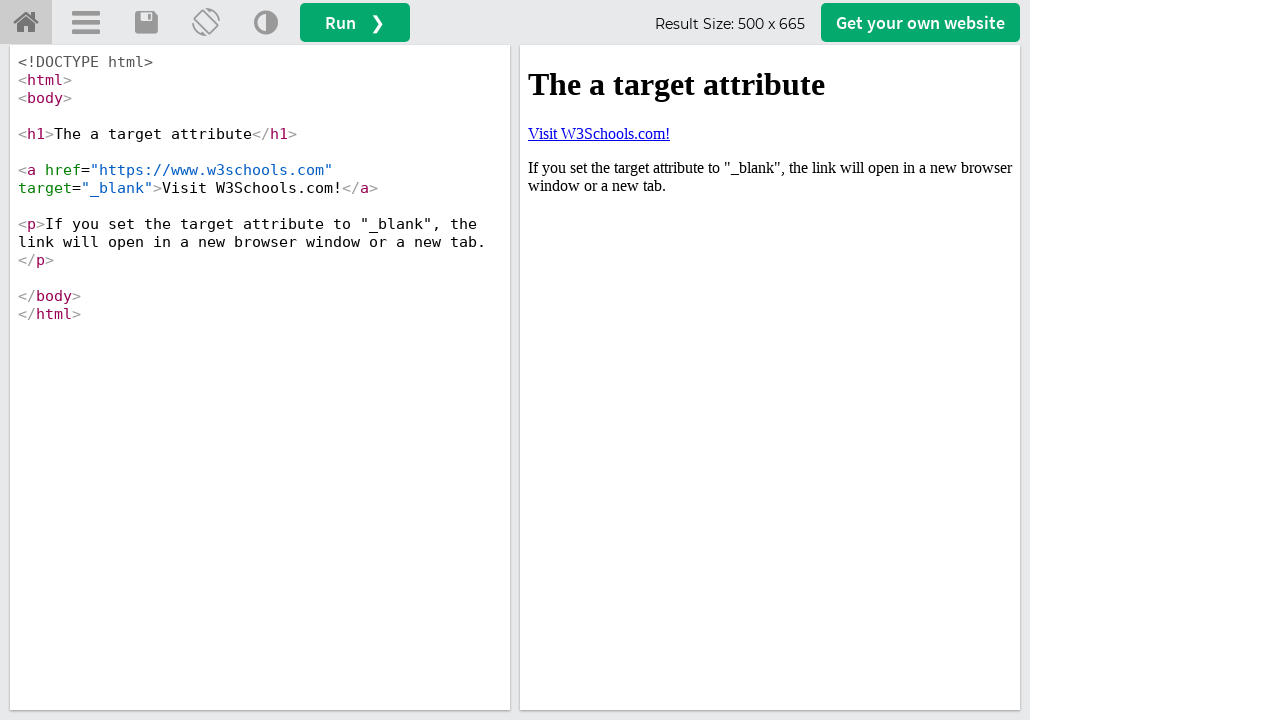

Clicked 'Visit W3Schools.com!' link in iframe to open new window at (599, 133) on iframe[id='iframeResult'] >> internal:control=enter-frame >> a:has-text('Visit W
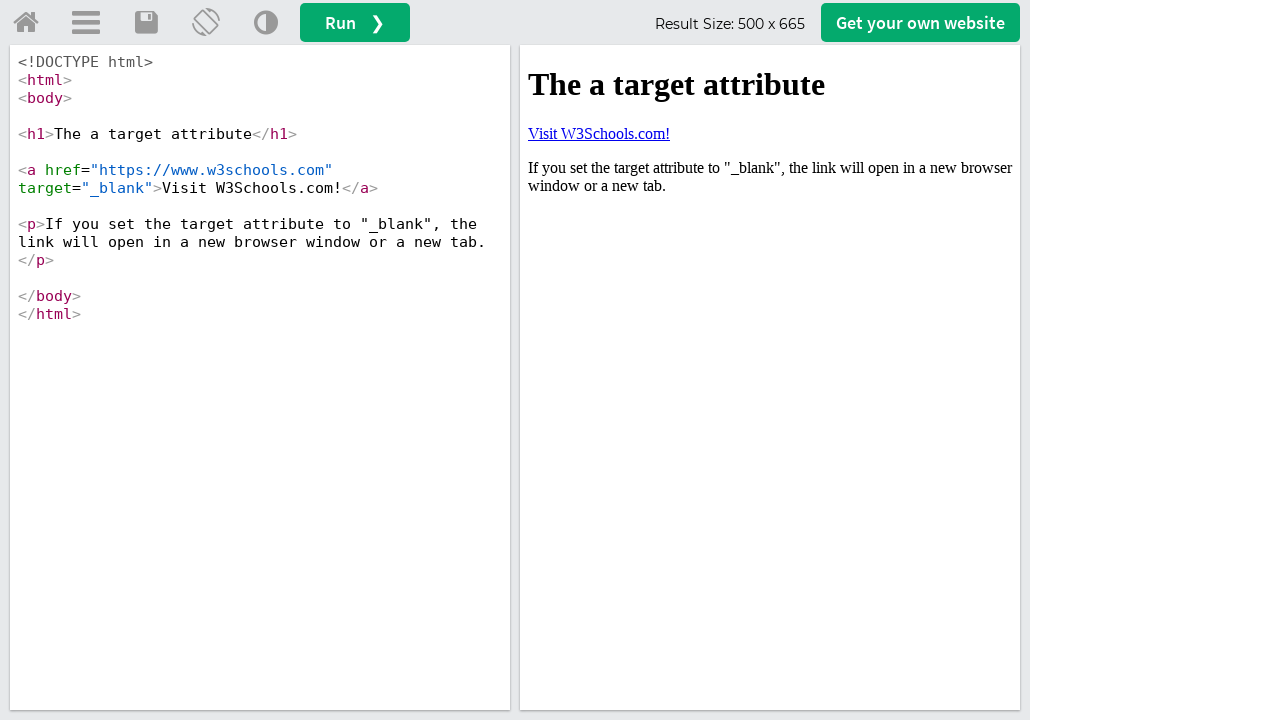

Waited 2 seconds for new window to open
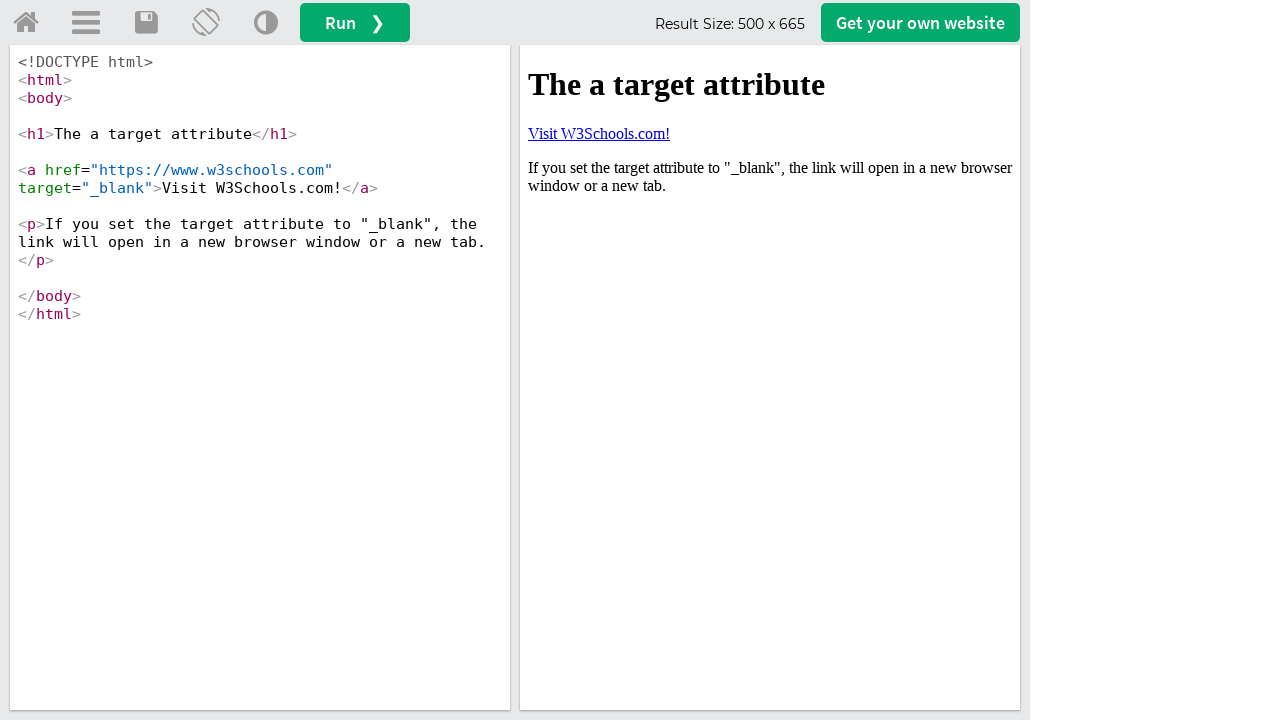

Retrieved all open pages/windows - total count: 2
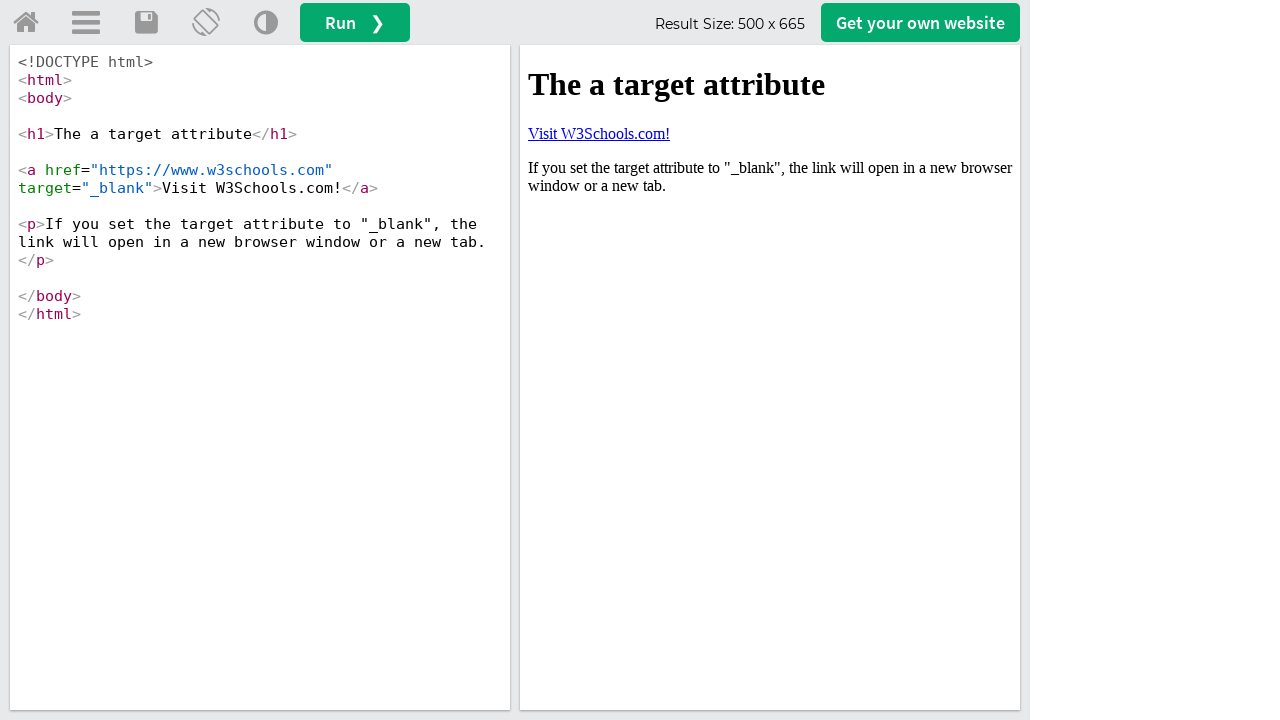

Switched to new window and brought it to front
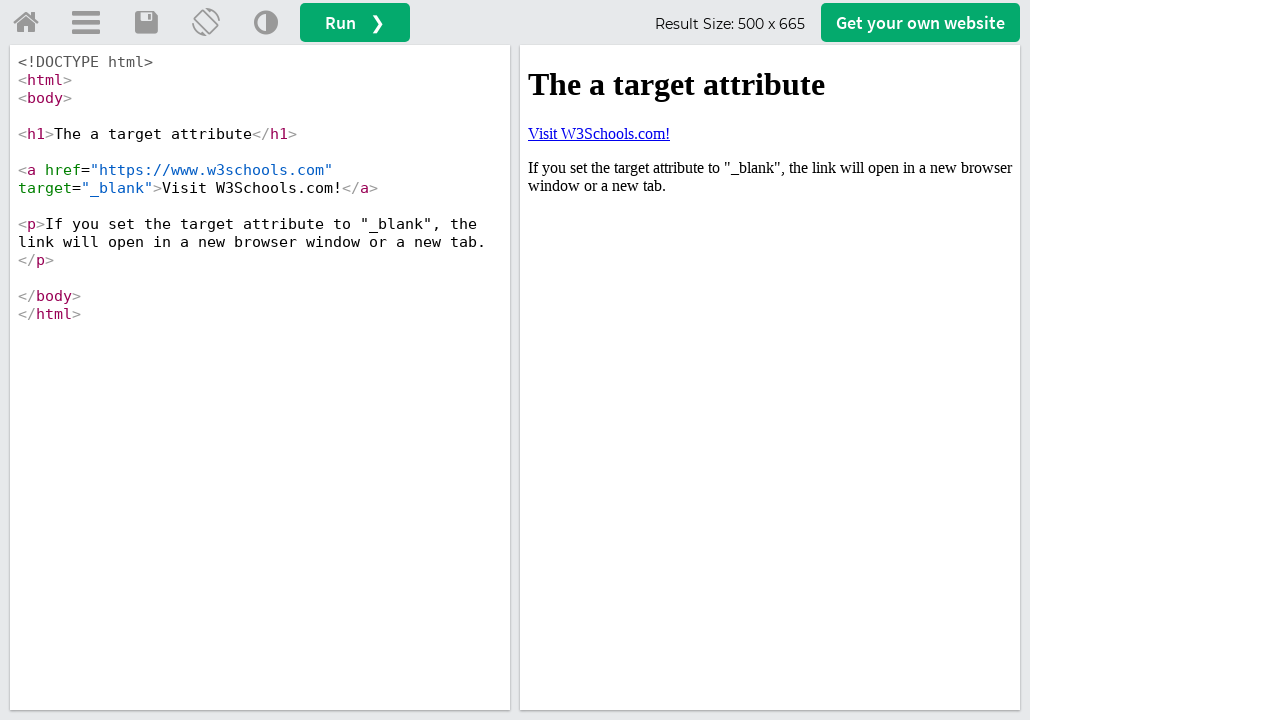

Verified Home logo exists in new window - title: W3Schools Online Web Tutorials
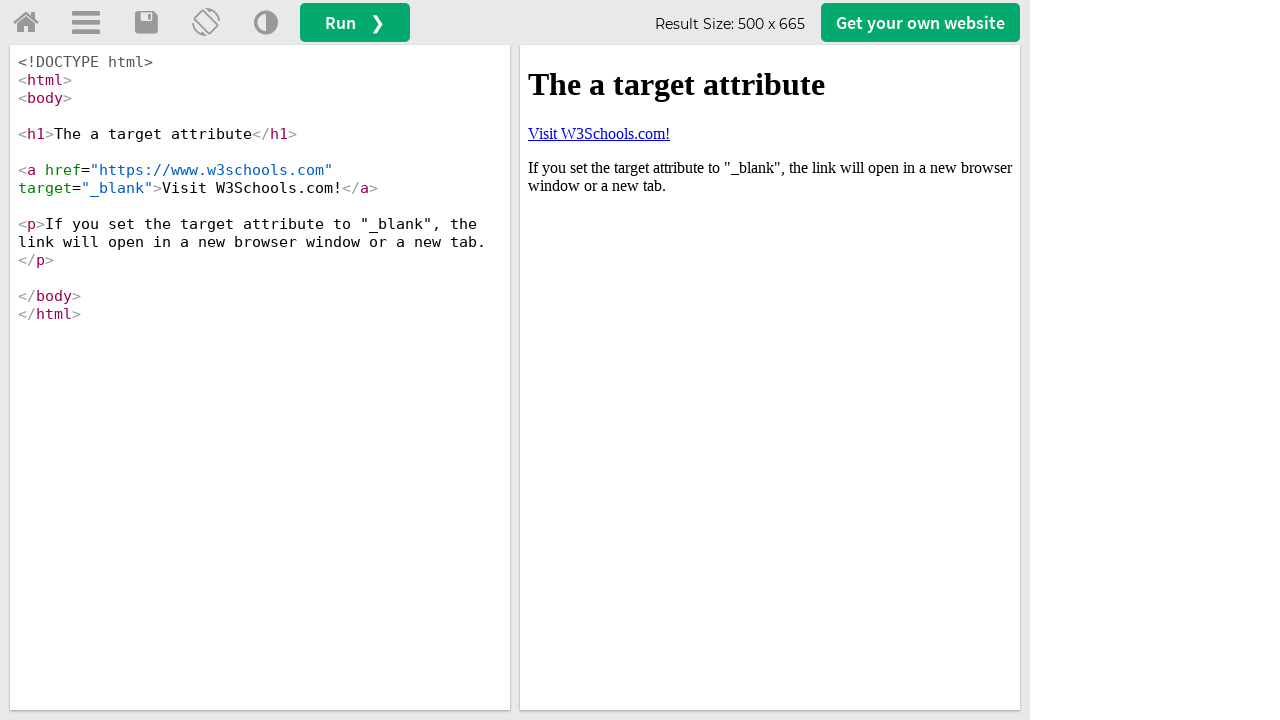

Switched back to main window - title: W3Schools Tryit Editor
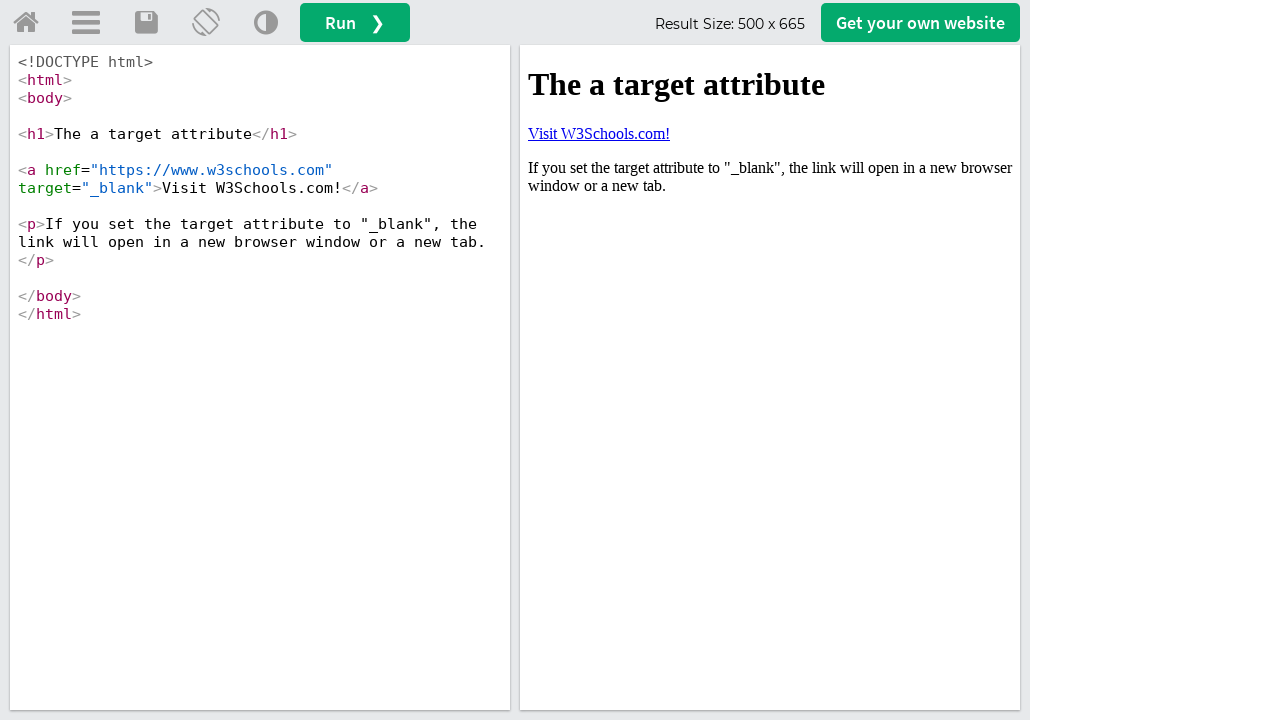

Retrieved Run button text: Run ❯
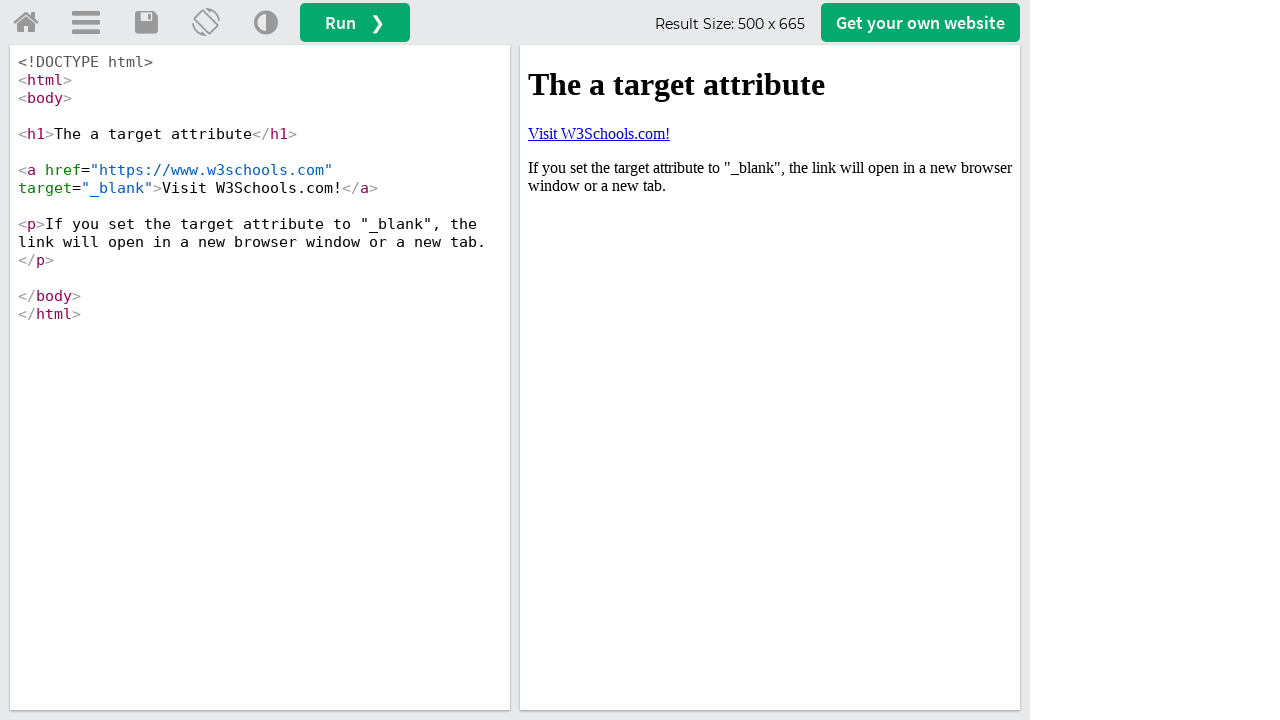

Asserted that Run button contains 'Run' text - assertion passed
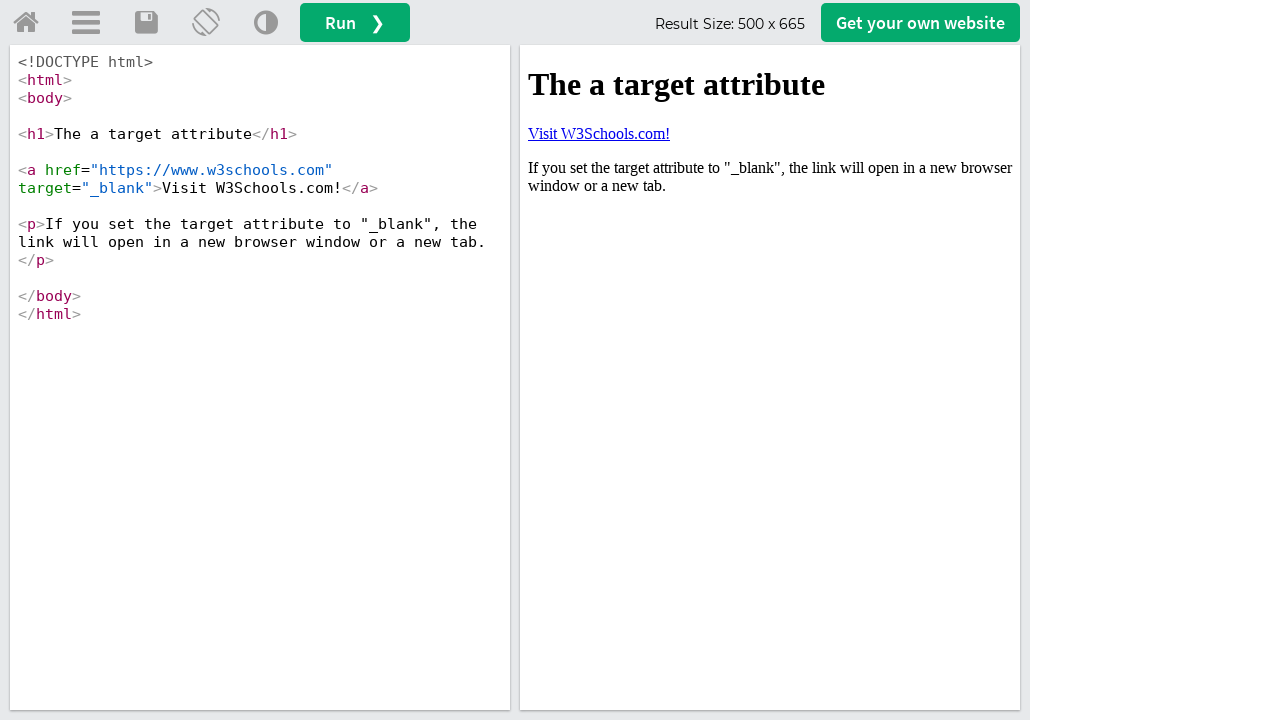

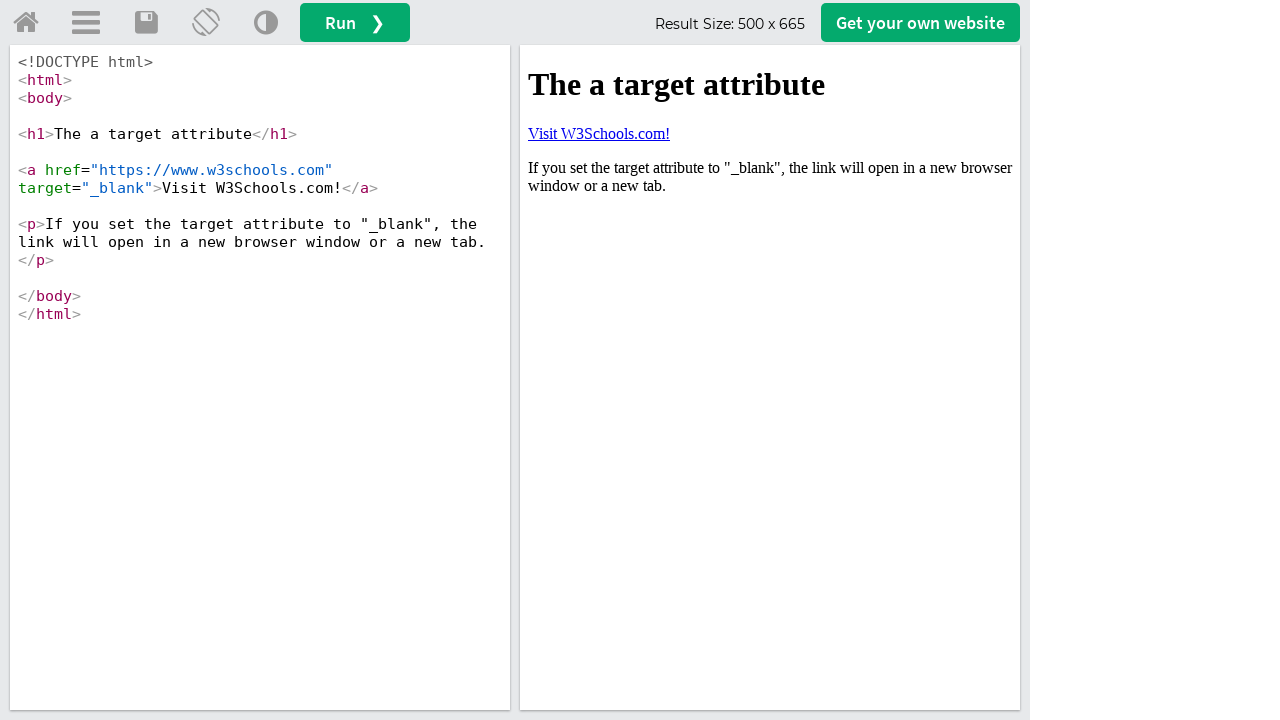